Tests JavaScript alert and confirm dialog handling by filling a name field, triggering an alert, accepting it, then triggering a confirm dialog and dismissing it.

Starting URL: https://rahulshettyacademy.com/AutomationPractice/

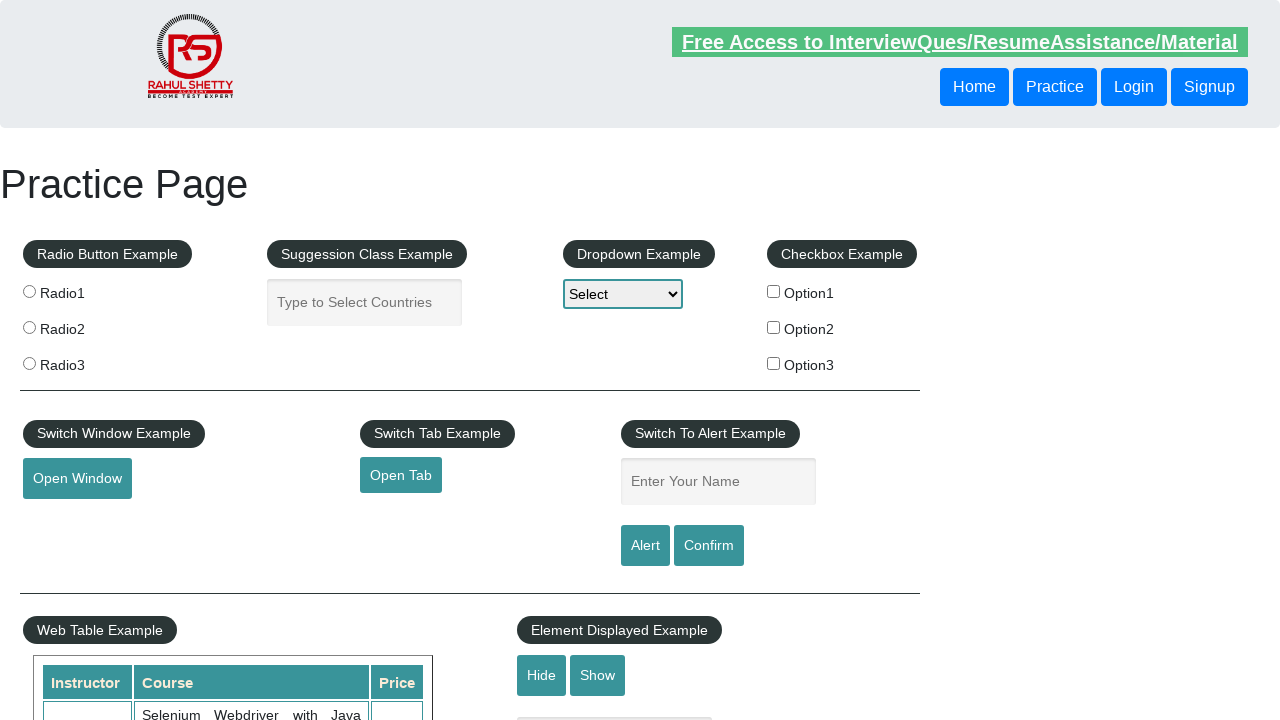

Filled name field with 'Ammu' on #name
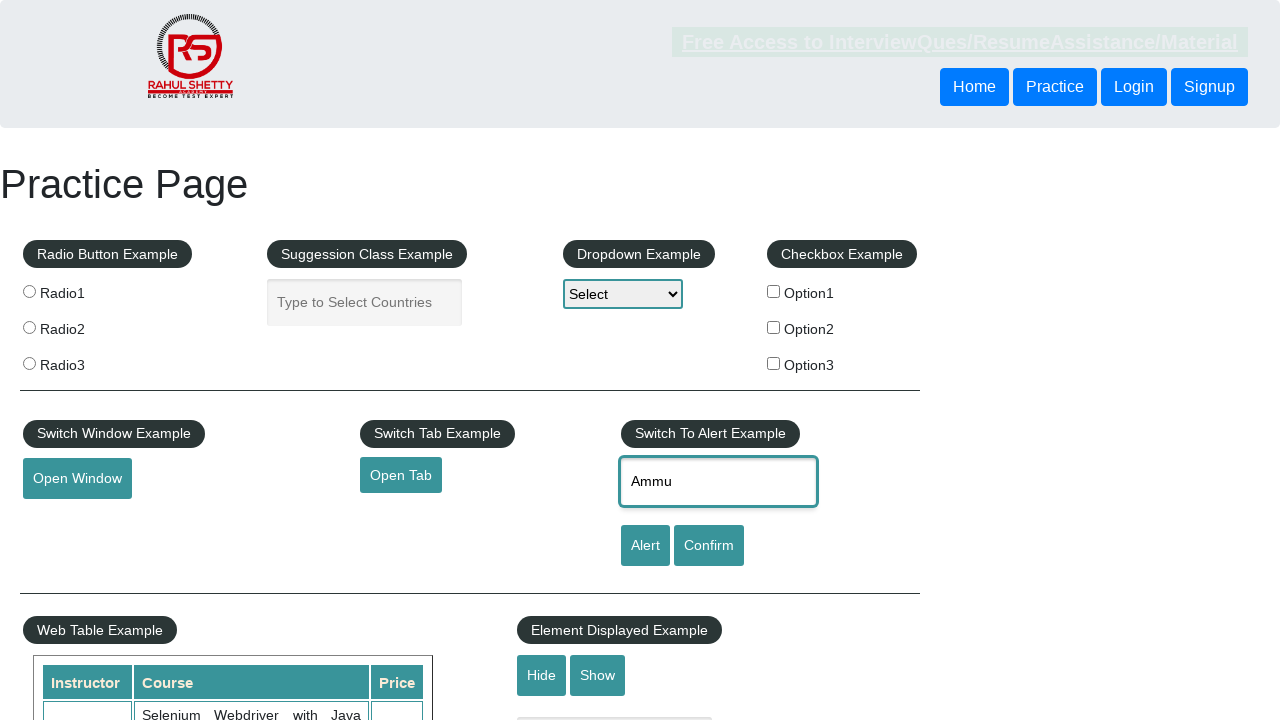

Clicked alert button to trigger JavaScript alert at (645, 546) on #alertbtn
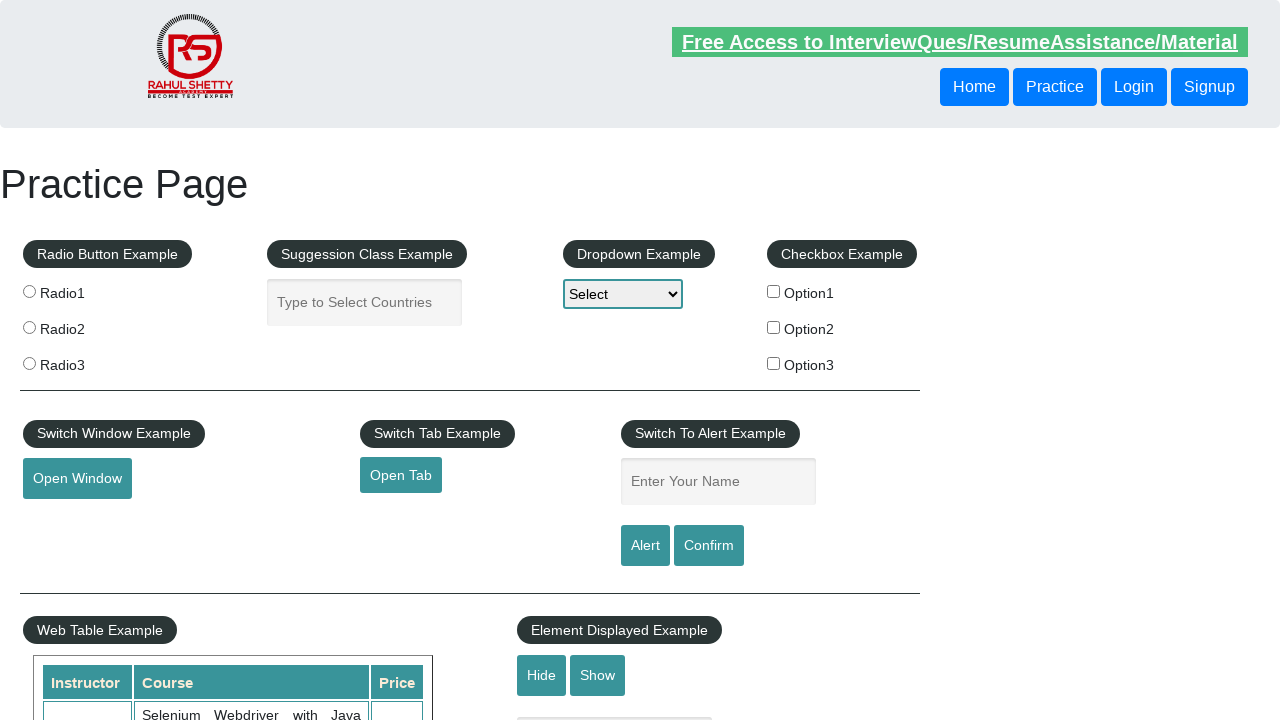

Accepted JavaScript alert dialog
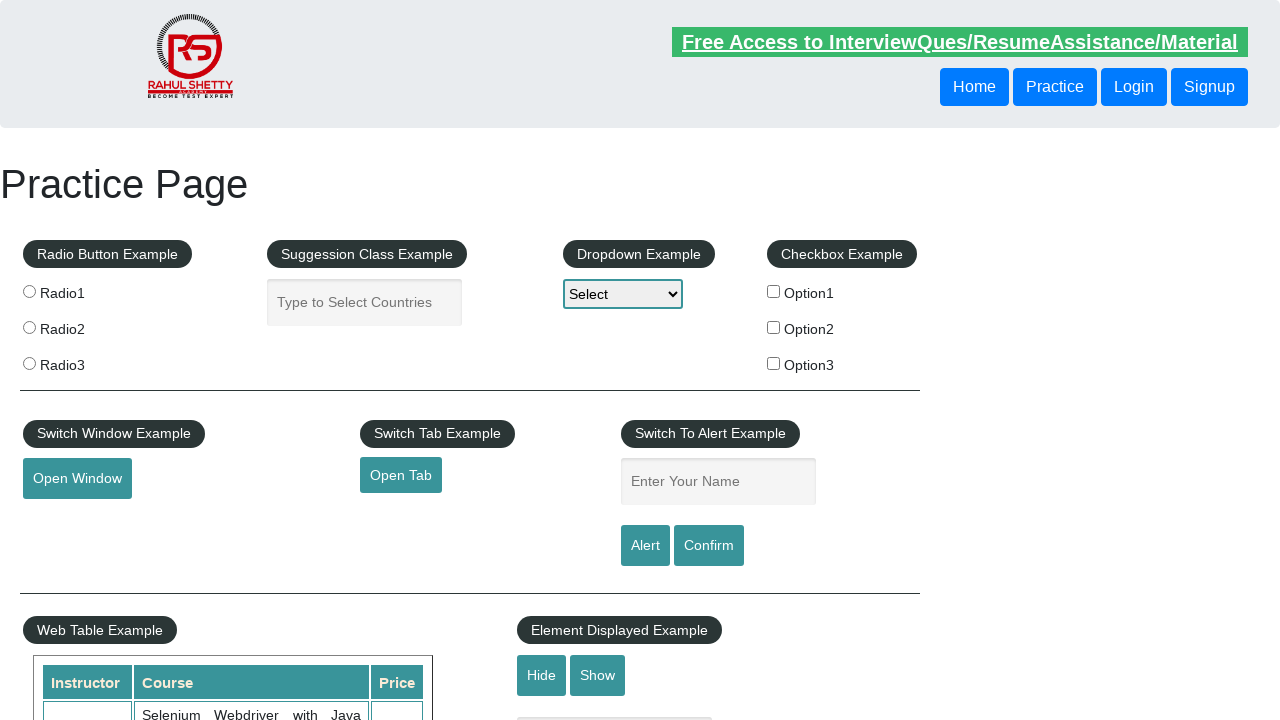

Waited for alert processing to complete
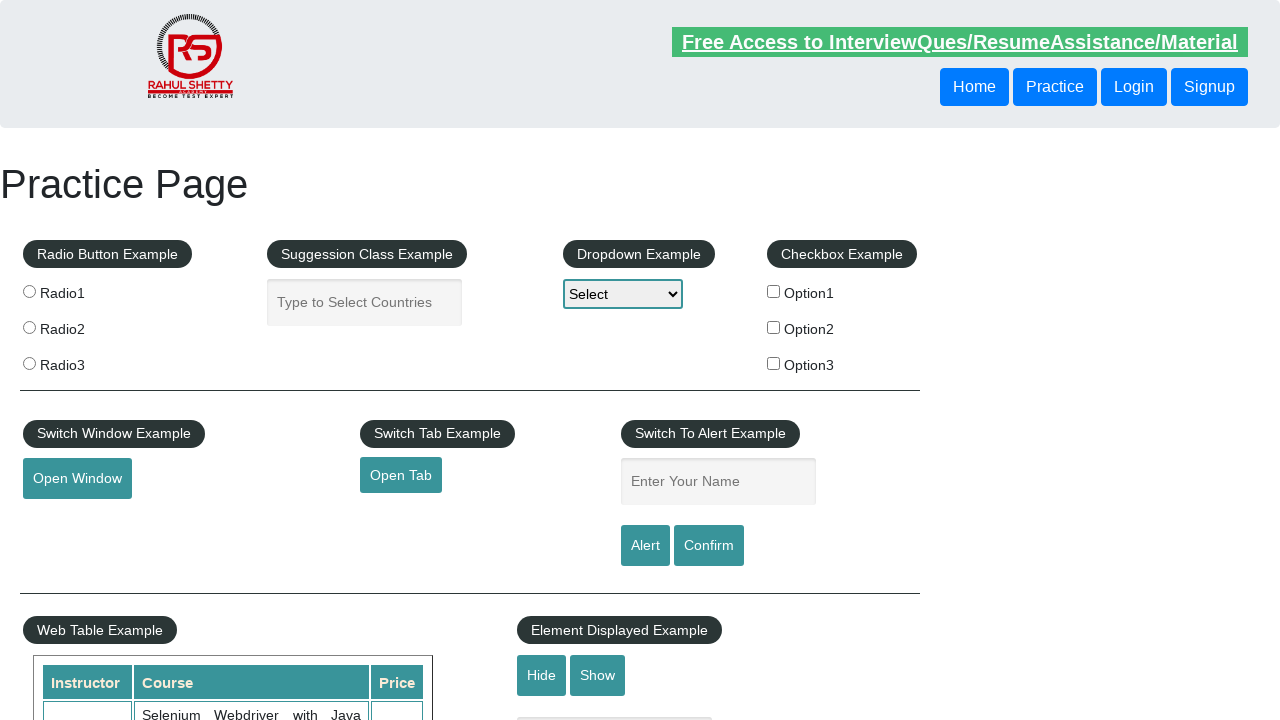

Clicked confirm button to trigger confirm dialog at (709, 546) on #confirmbtn
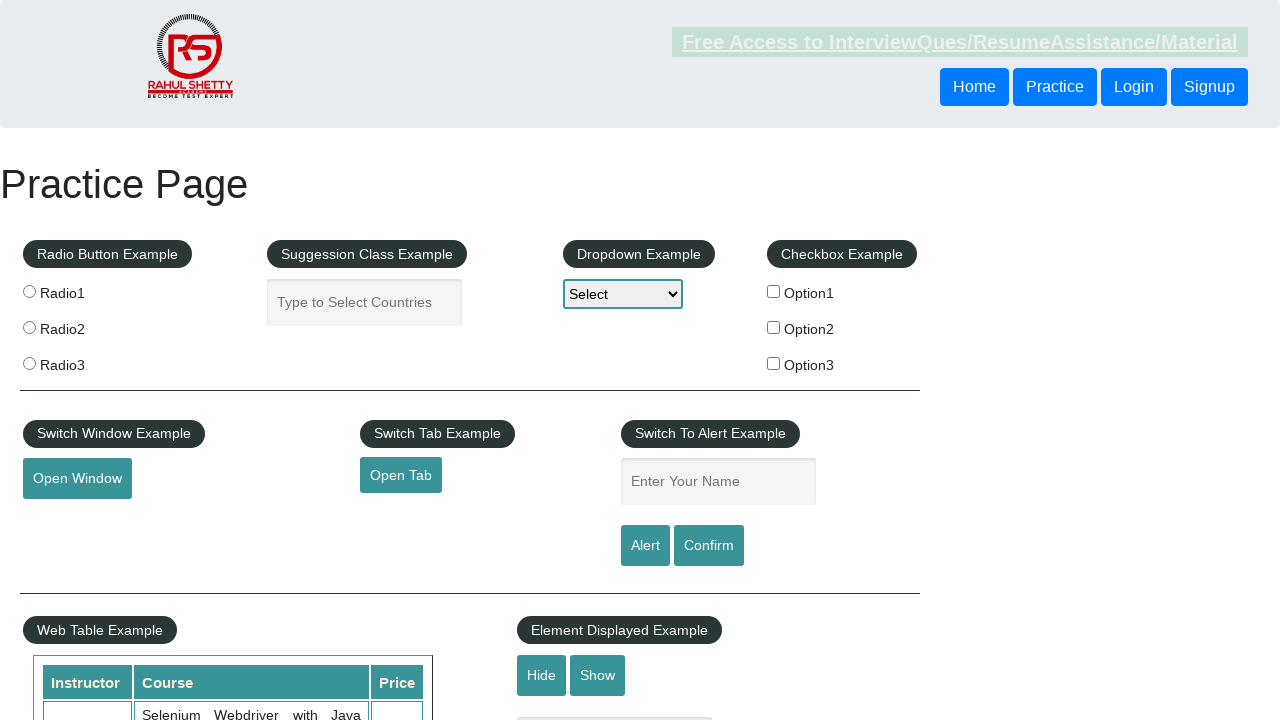

Dismissed confirm dialog
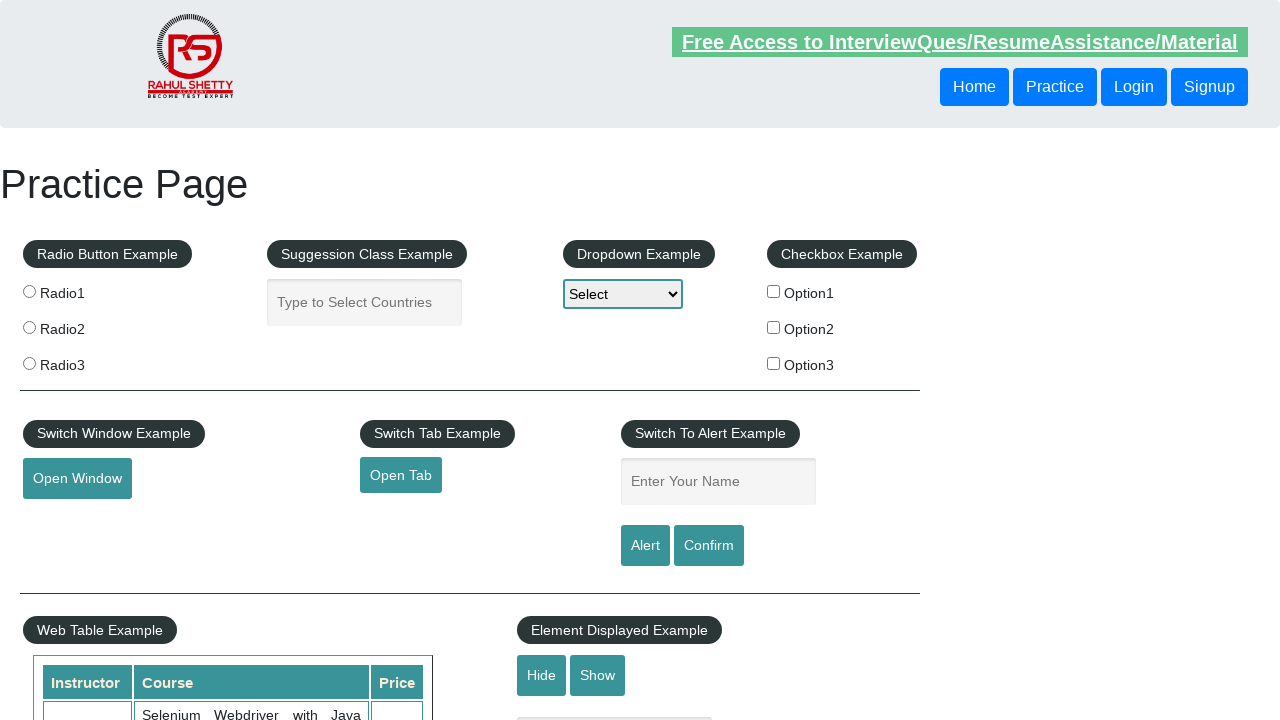

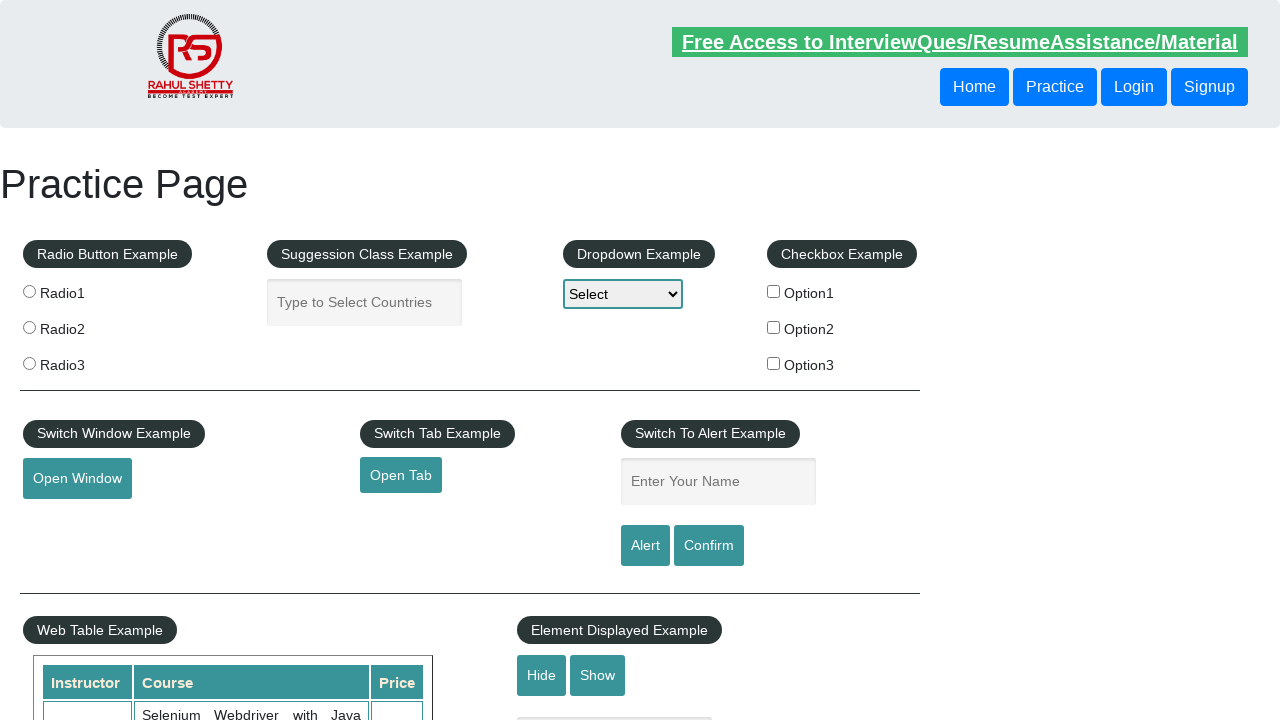